Tests navigation between windows, verifying page content on both the add/remove page and the electronics products page, including checking product count and URL content.

Starting URL: https://testotomasyonu.com/addremove/

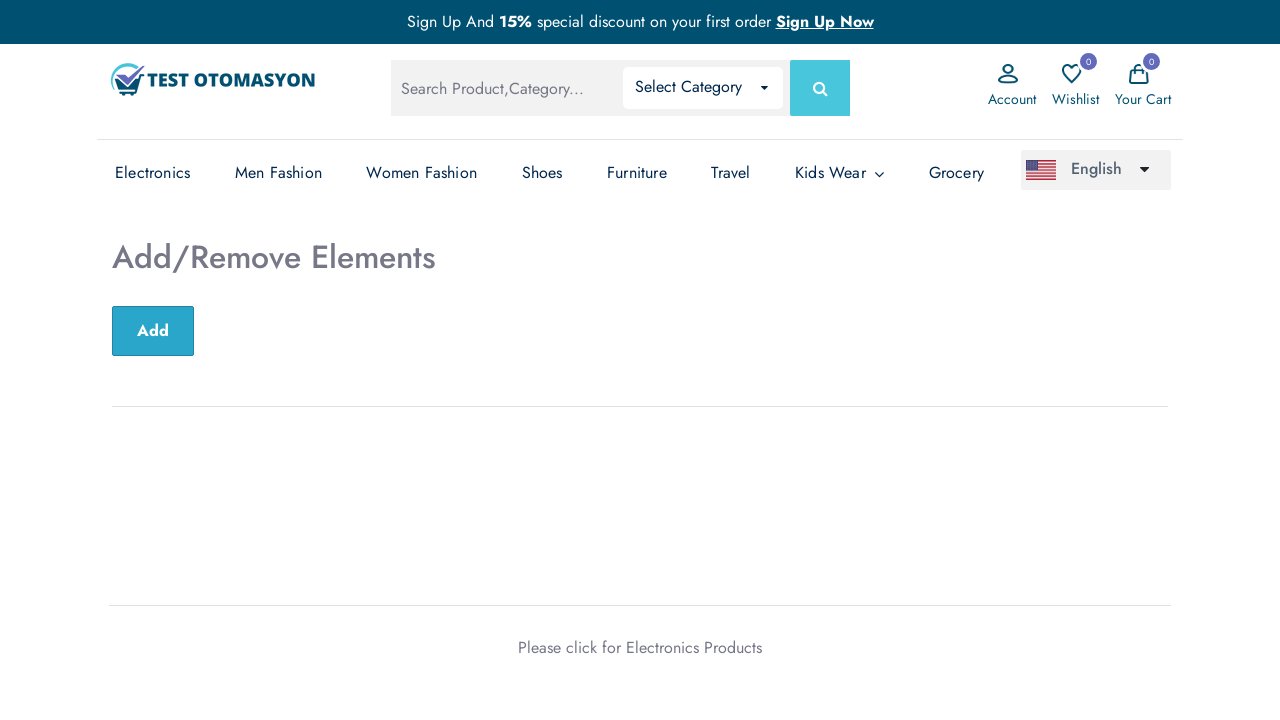

Verified 'Add/Remove Elements' text is present on page
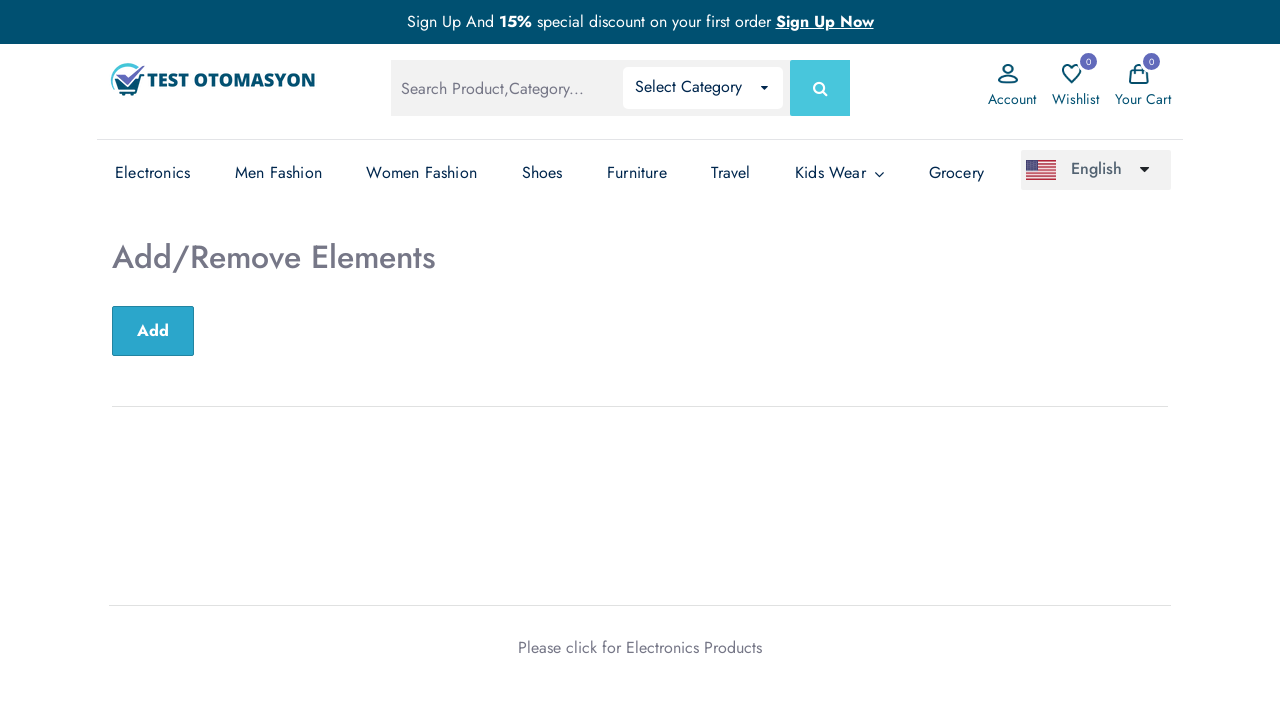

Verified page title is 'Test Otomasyonu'
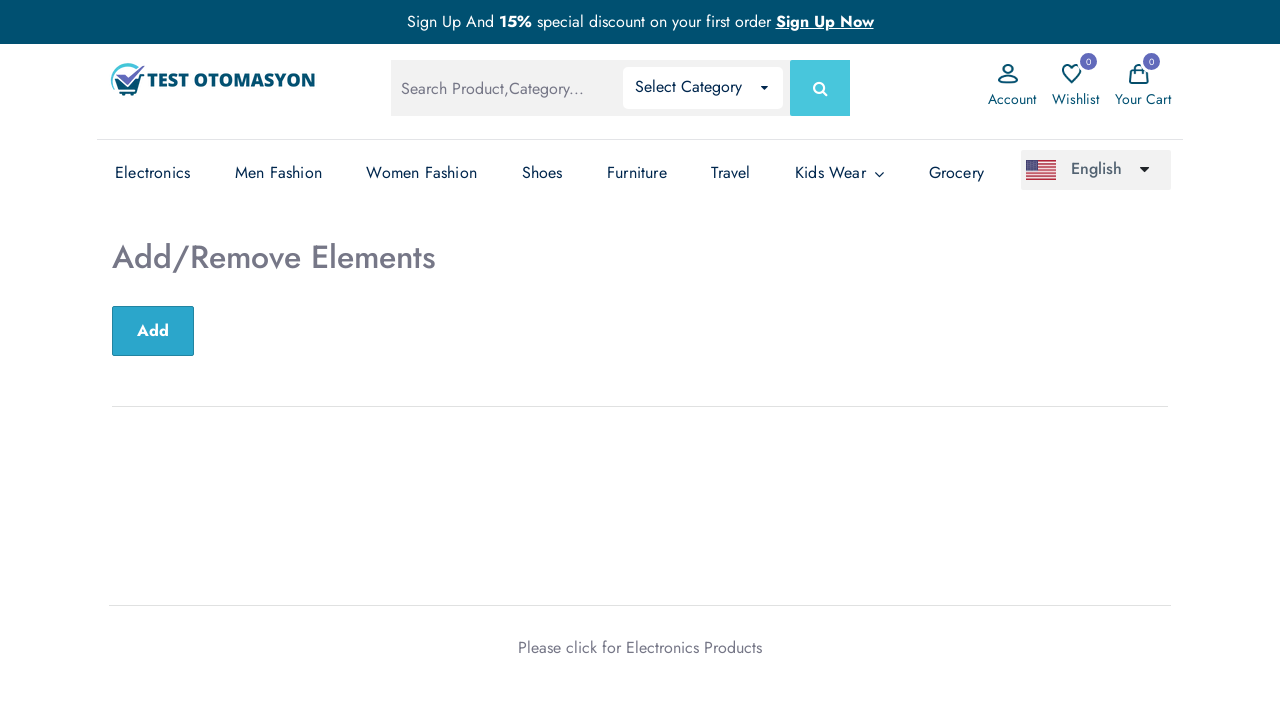

Stored initial page context for later return
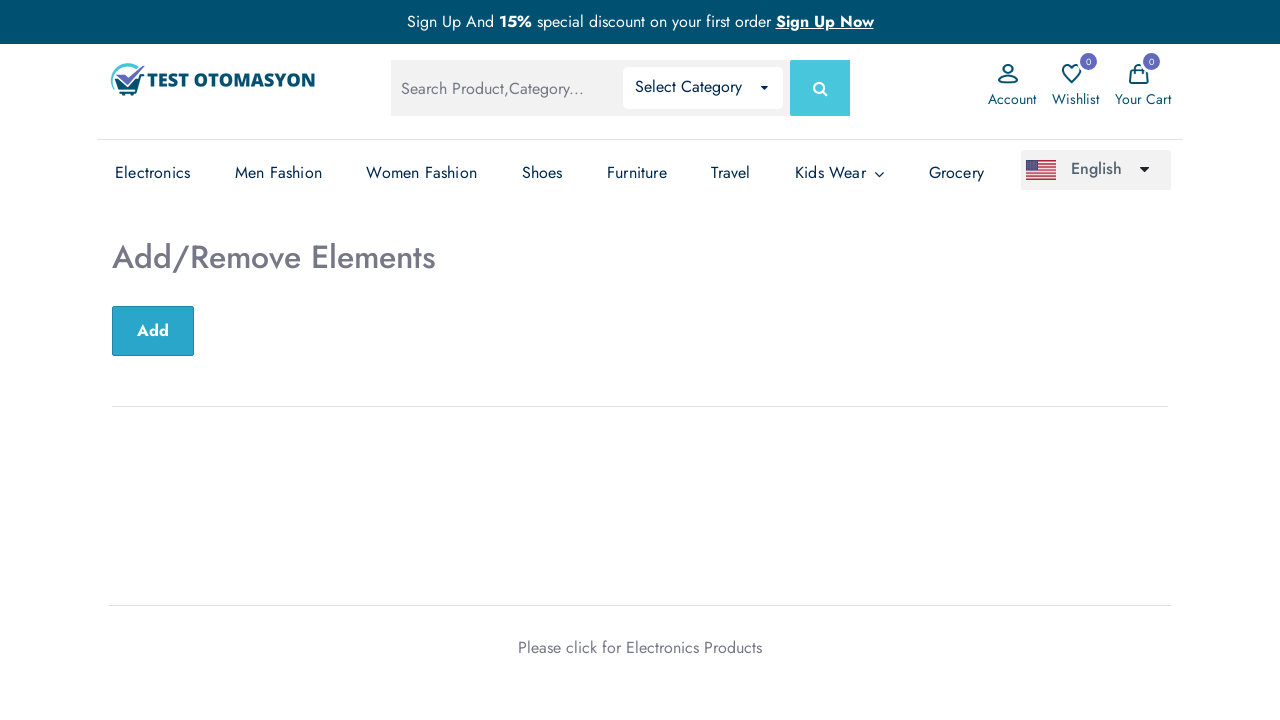

Clicked on 'Electronics Products' link and new window/tab opened at (694, 647) on xpath=//*[text()='Electronics Products']
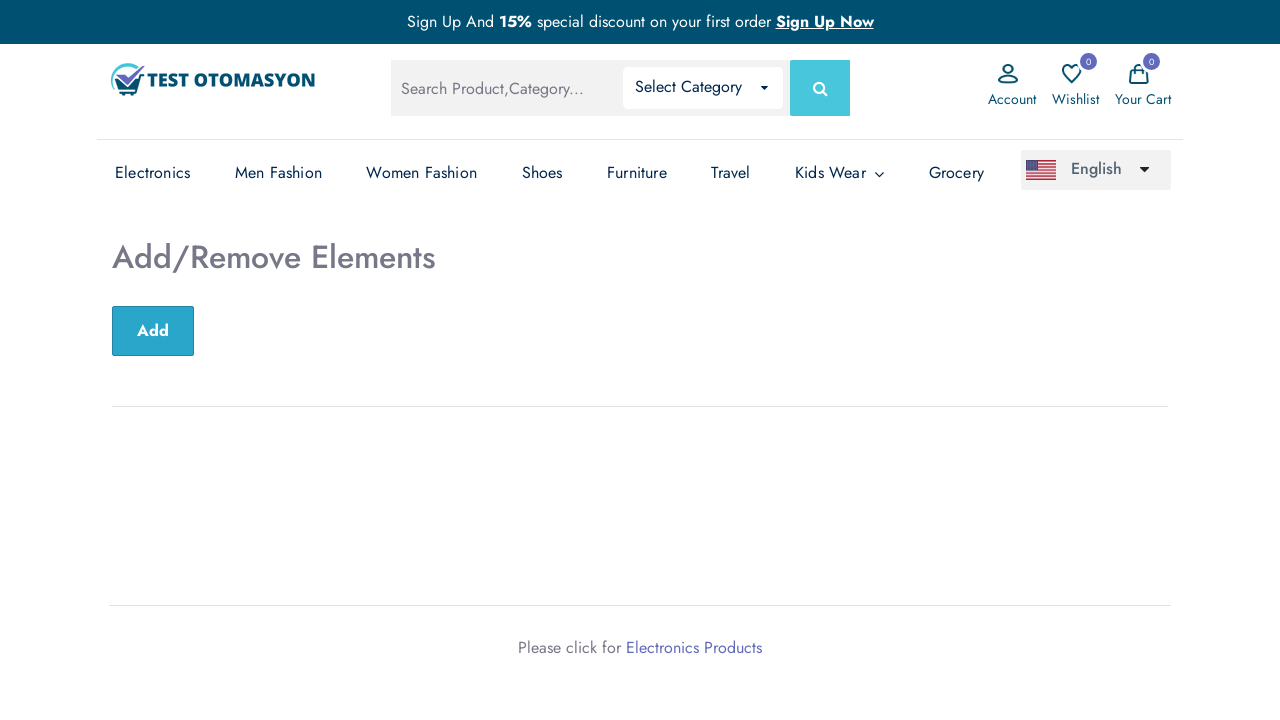

Electronics page loaded and ready
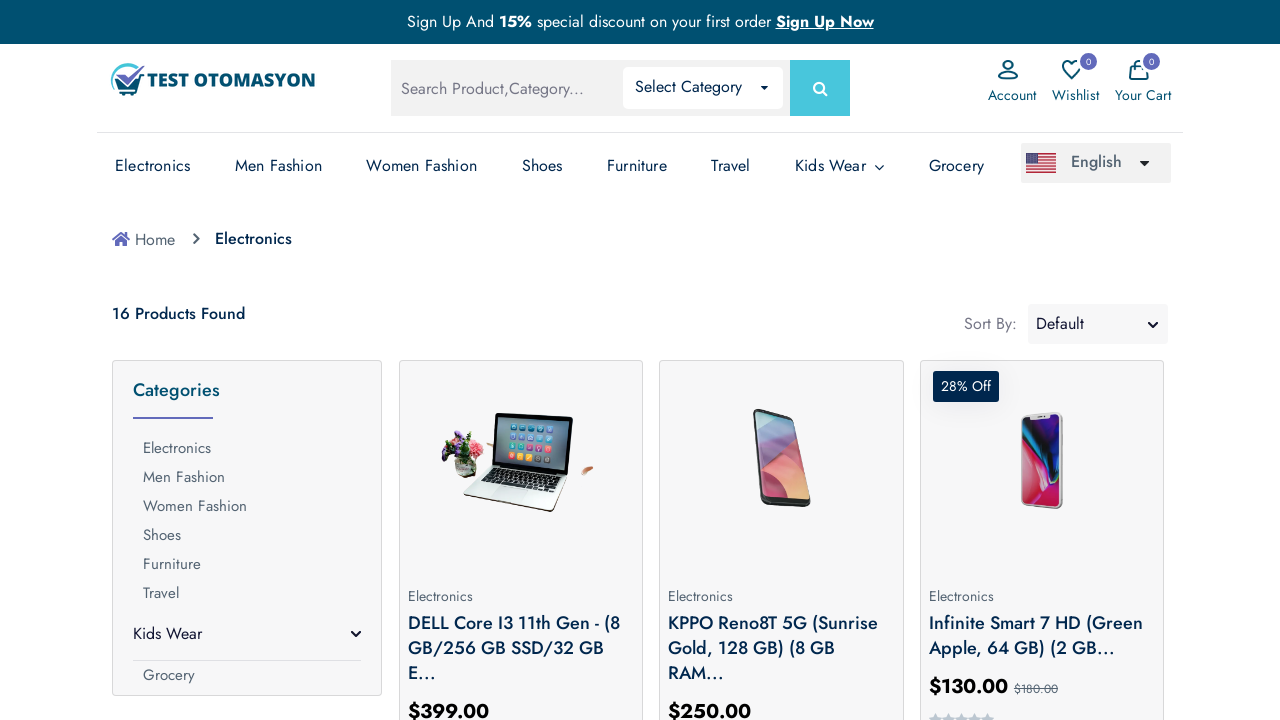

Verified Electronics page title contains 'Electronics'
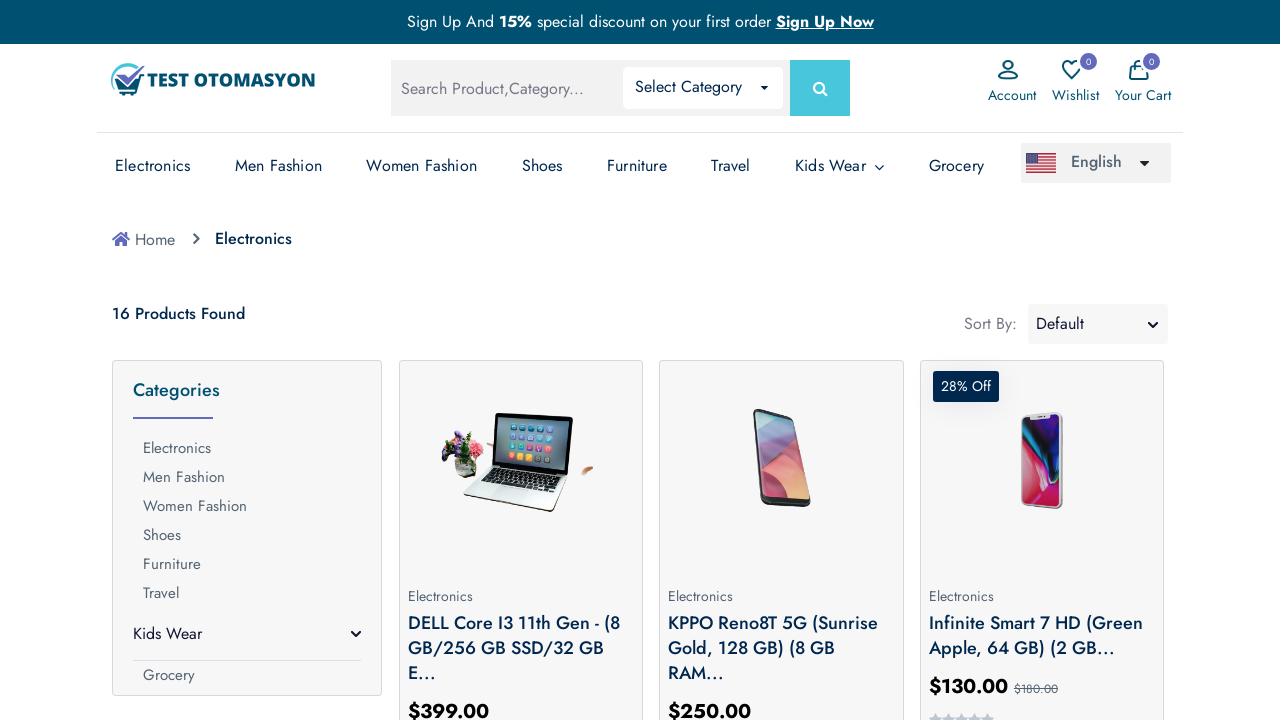

Verified 16 products are displayed on Electronics page
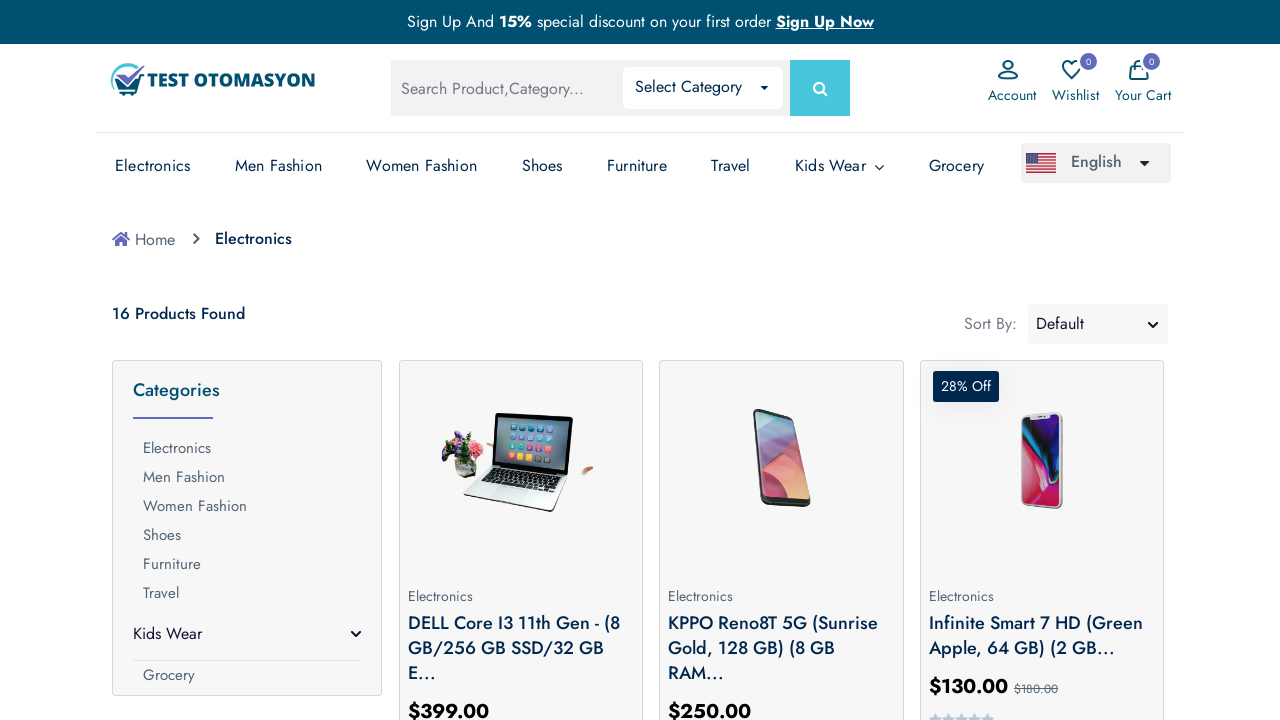

Switched focus back to initial Add/Remove Elements page
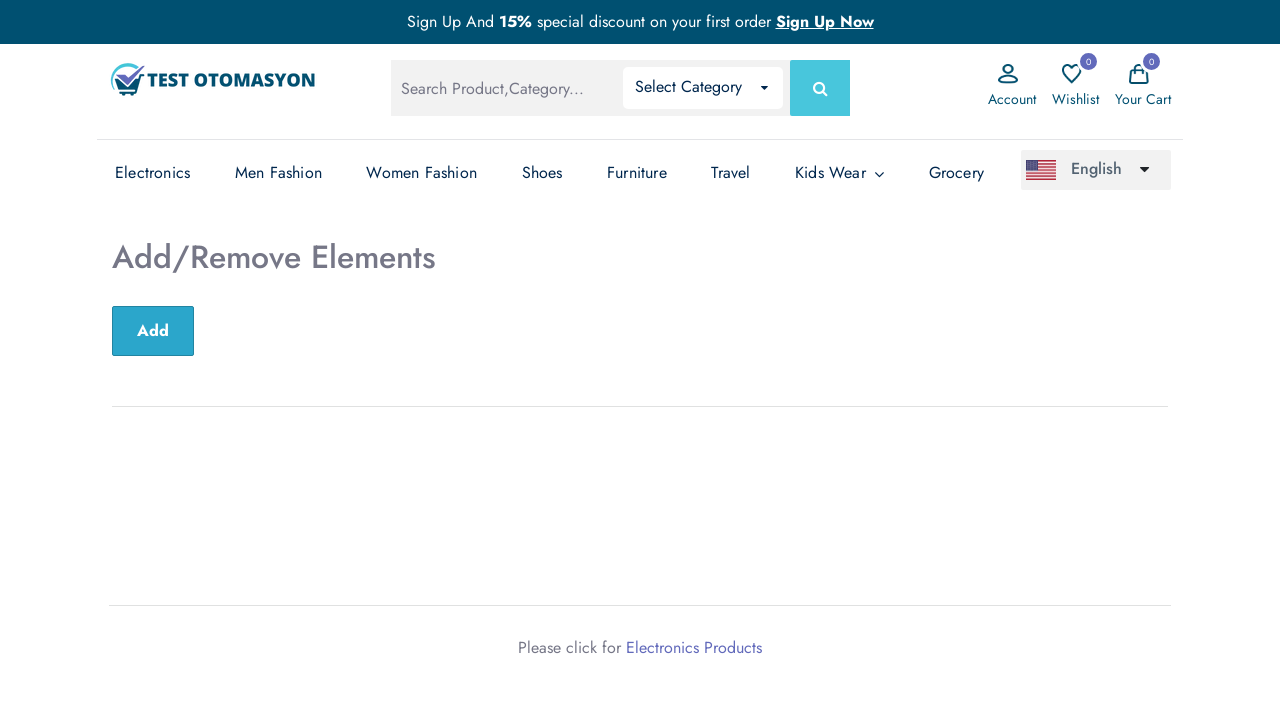

Verified initial page URL contains 'addremove'
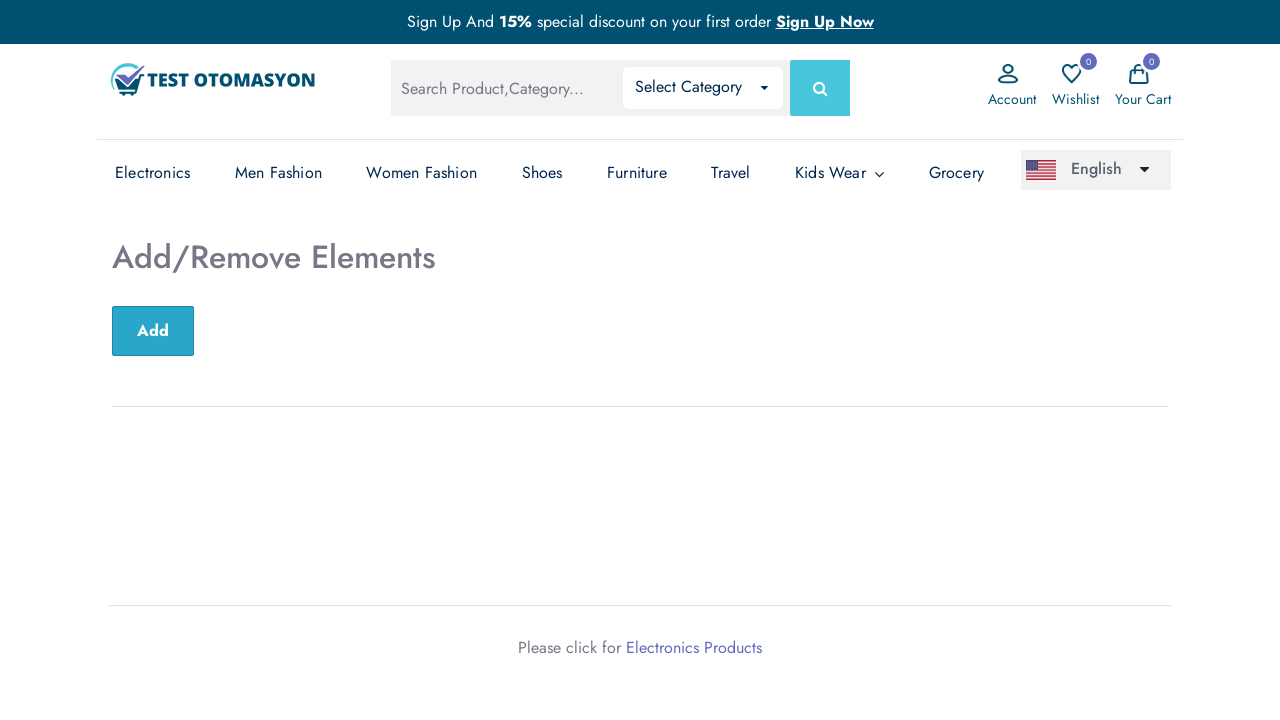

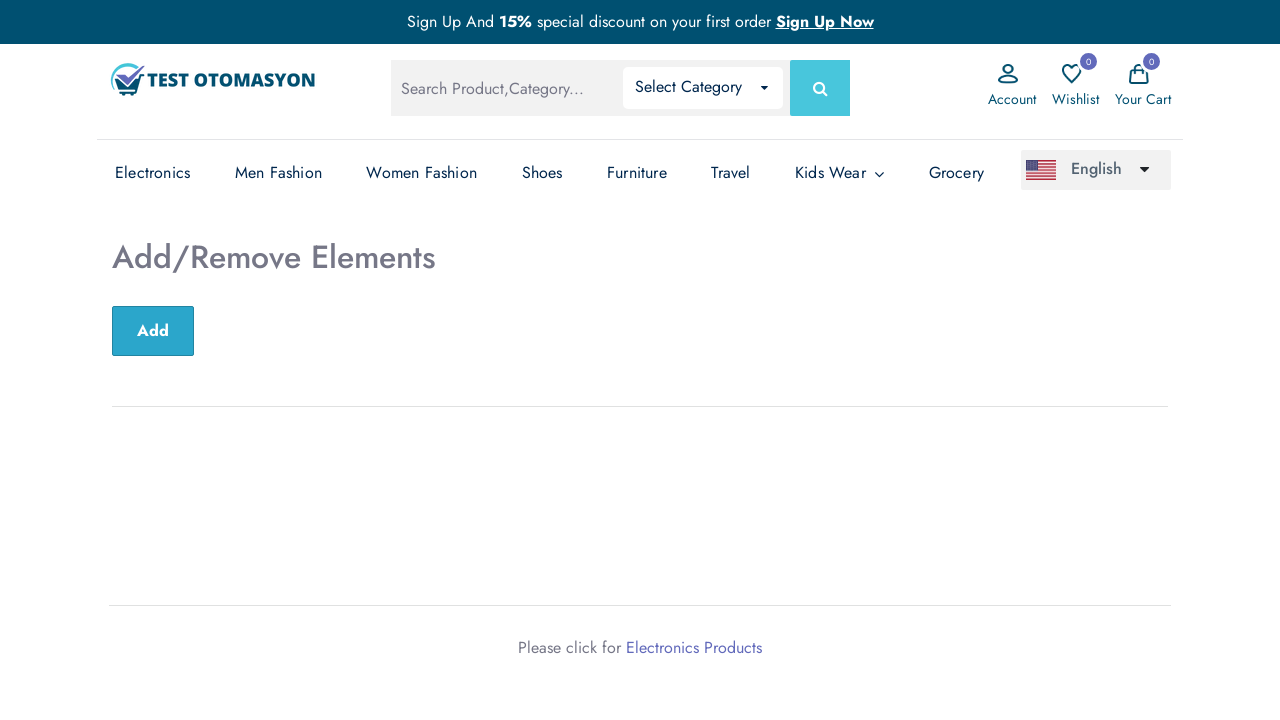